Tests browser alert handling by entering a name, triggering an alert with OK button, accepting it, then triggering a confirm dialog and dismissing it

Starting URL: https://rahulshettyacademy.com/AutomationPractice/

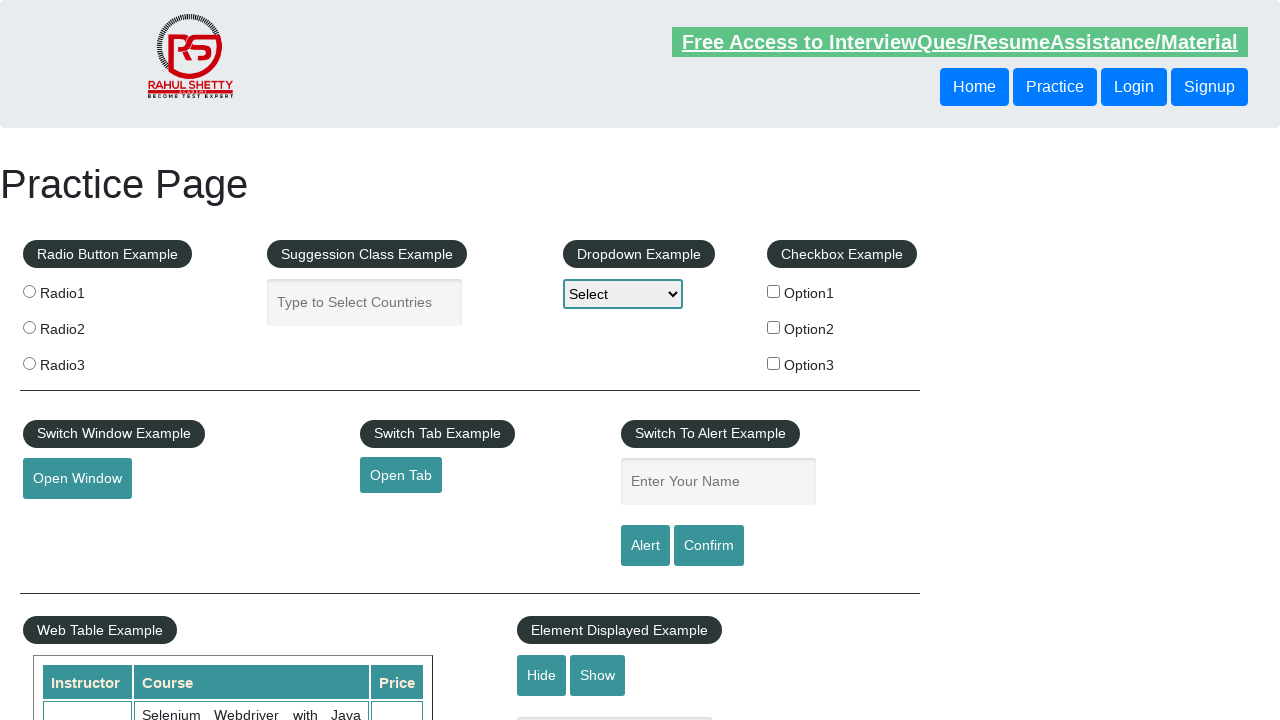

Filled name field with 'Sona' on #name
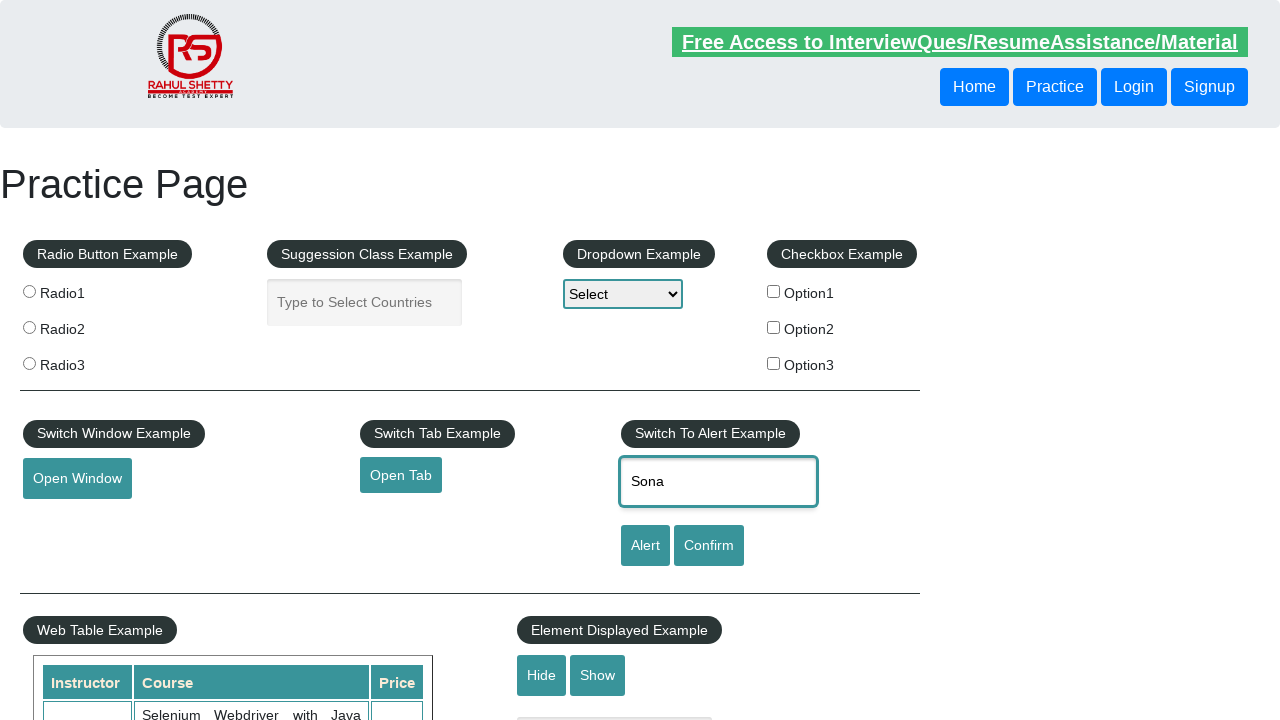

Clicked alert button to trigger simple alert at (645, 546) on #alertbtn
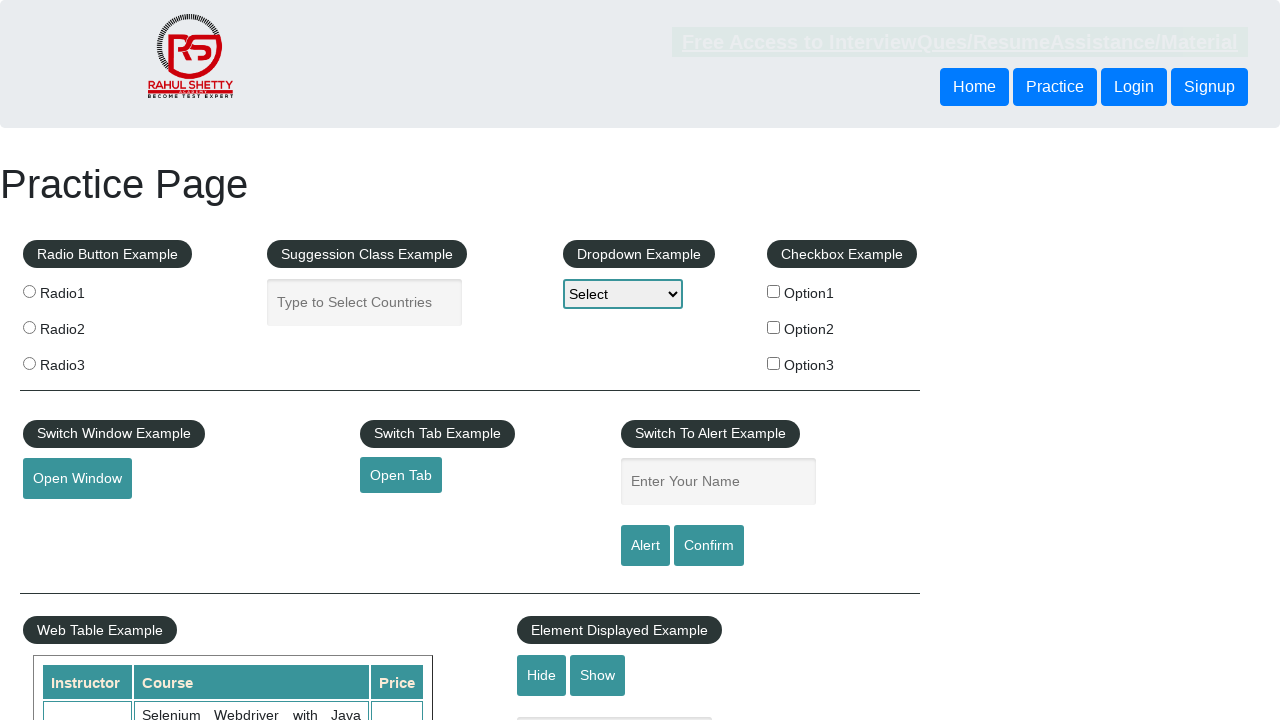

Set up dialog handler to accept alerts
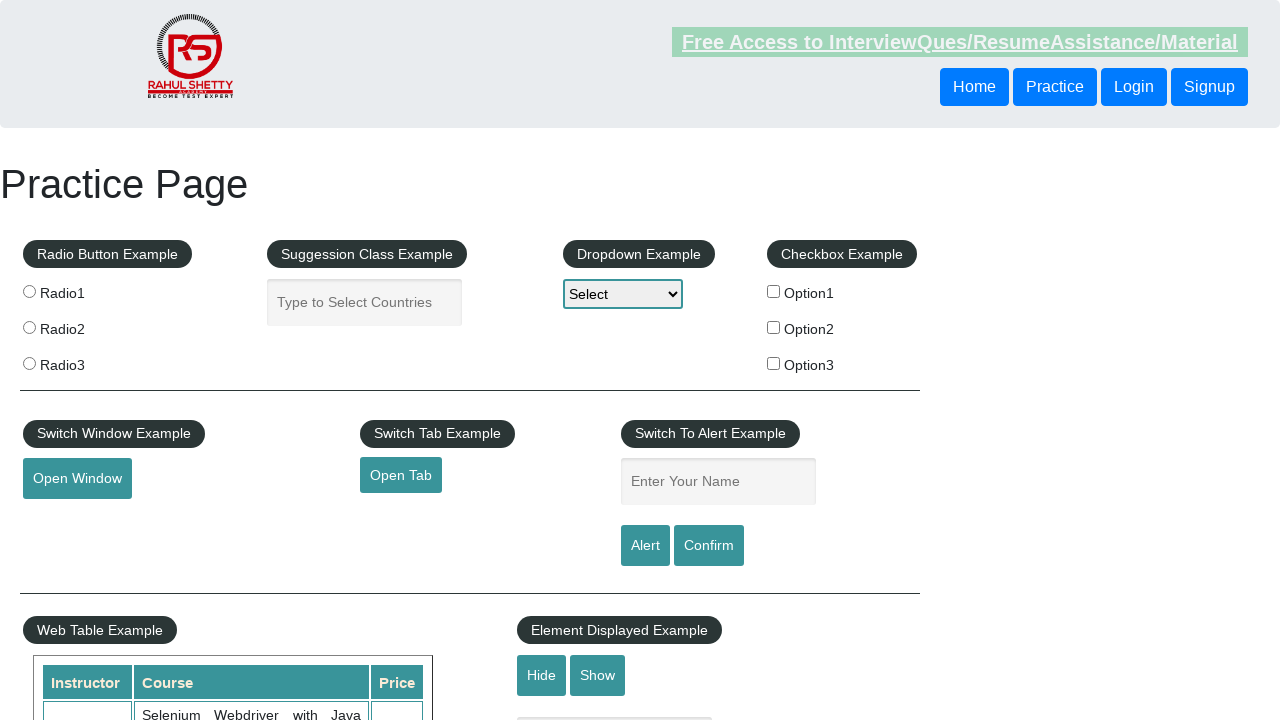

Waited for alert processing
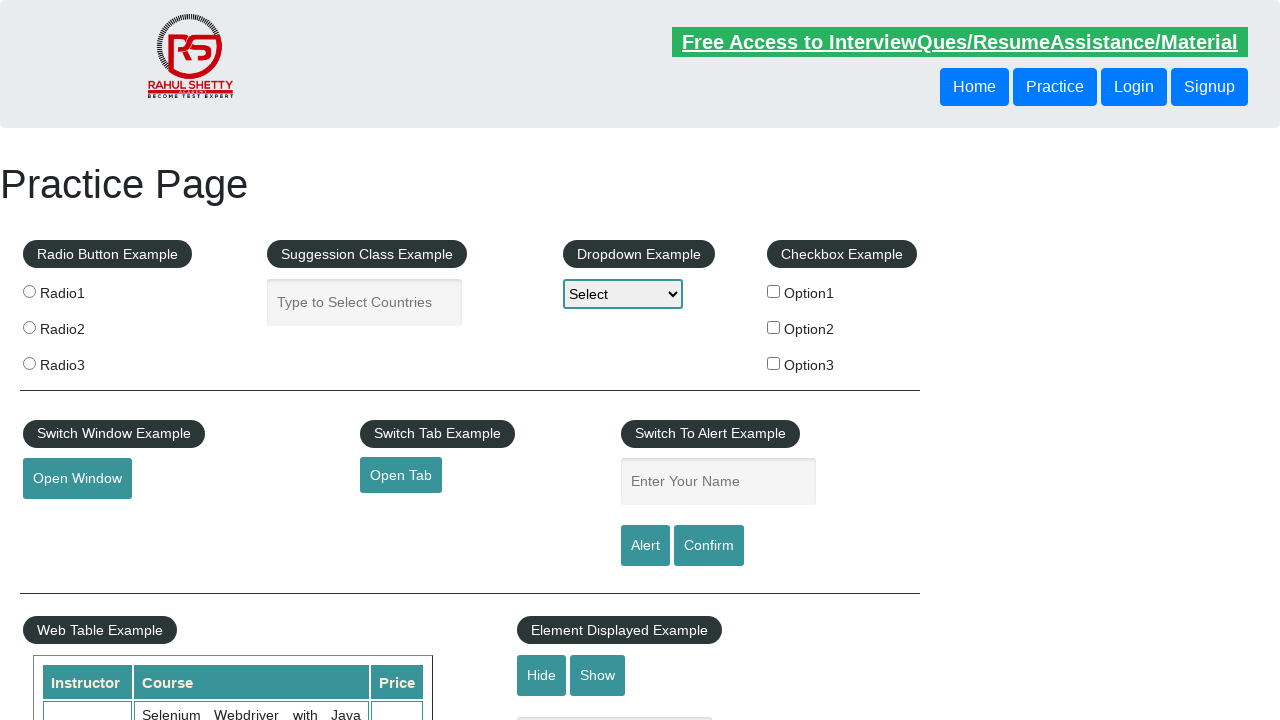

Clicked confirm button to trigger confirm dialog at (709, 546) on #confirmbtn
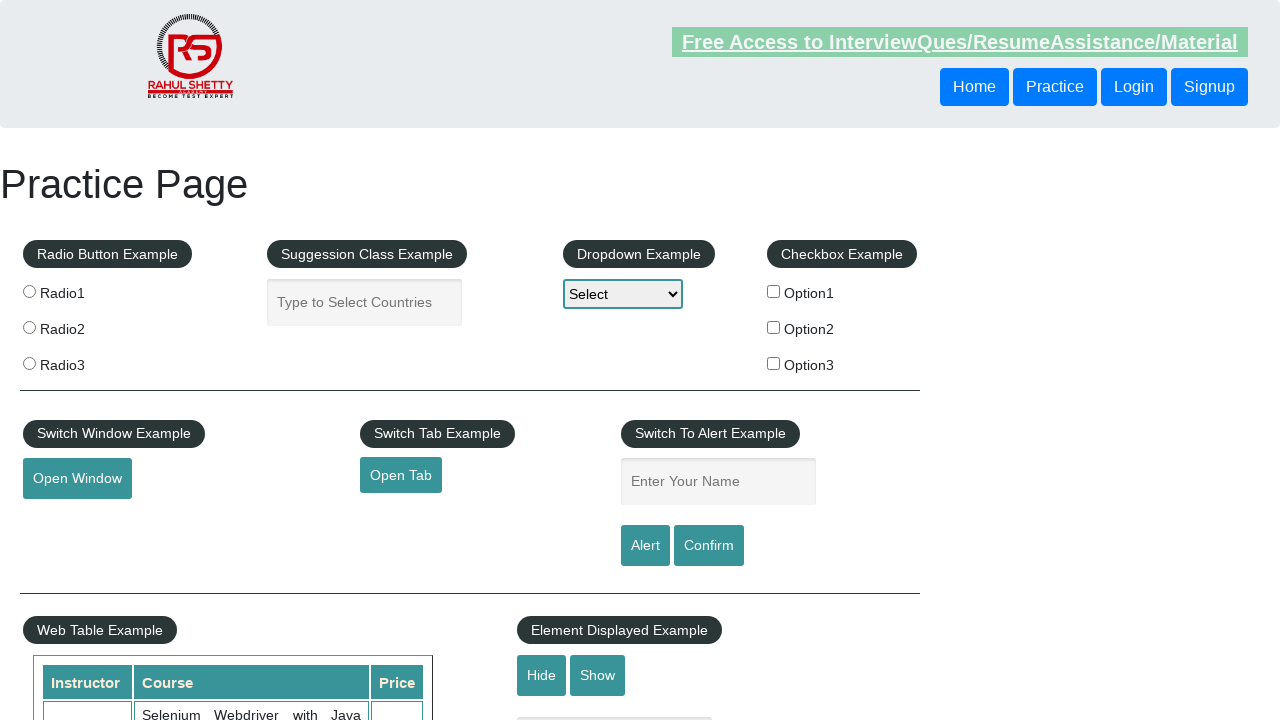

Set up dialog handler to dismiss confirm dialogs
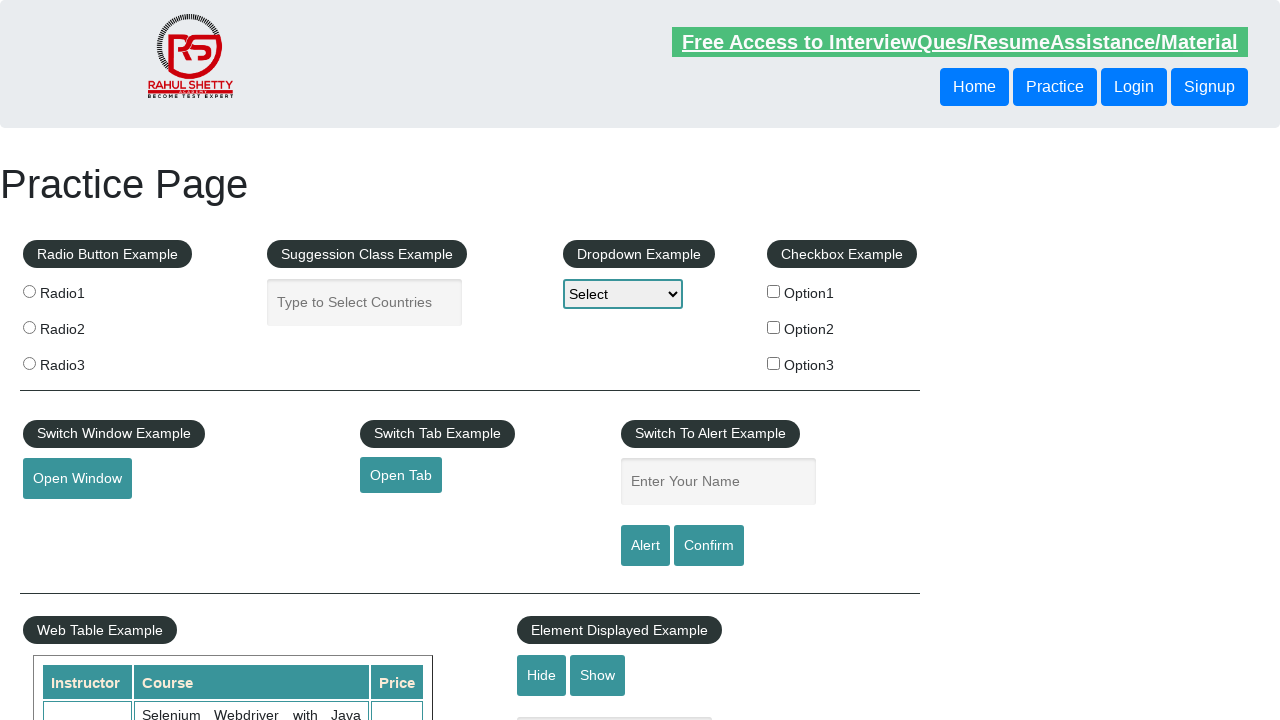

Waited for confirm dialog processing
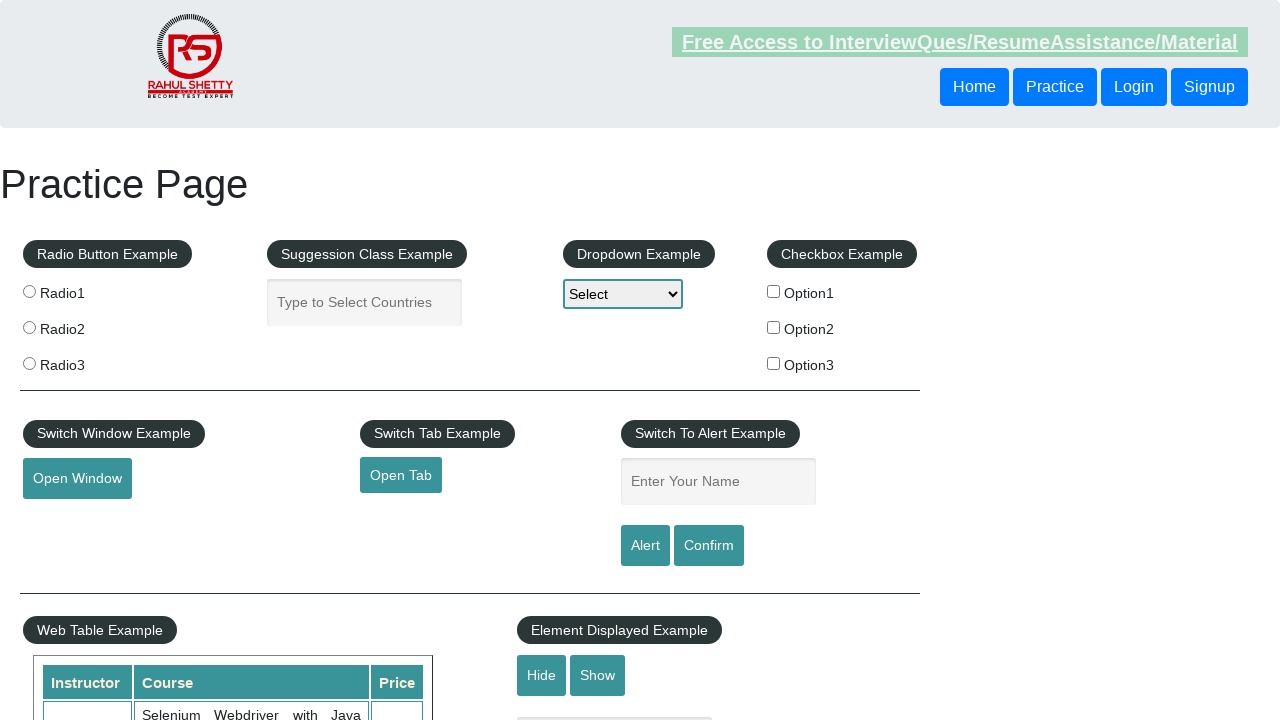

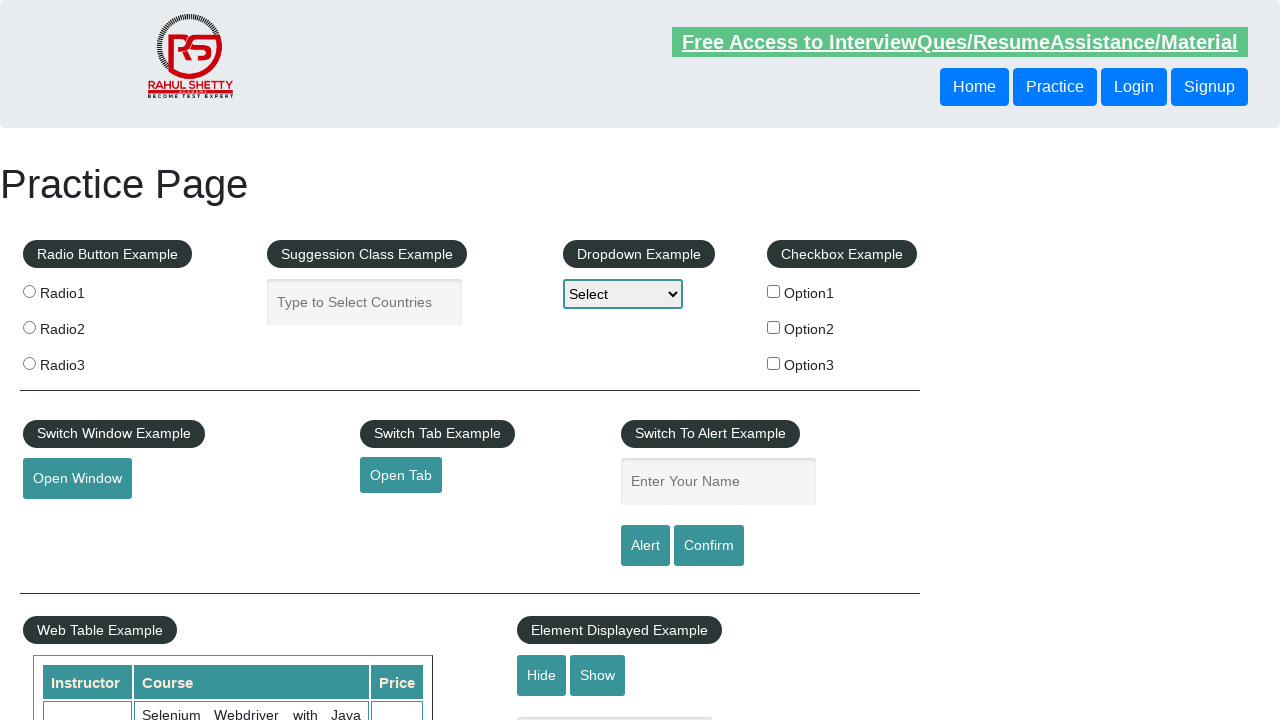